Tests multiple browser window handling by navigating to the Windows page, clicking a link that opens a new window, switching to that window, and verifying the text "New Window" is displayed.

Starting URL: https://the-internet.herokuapp.com/

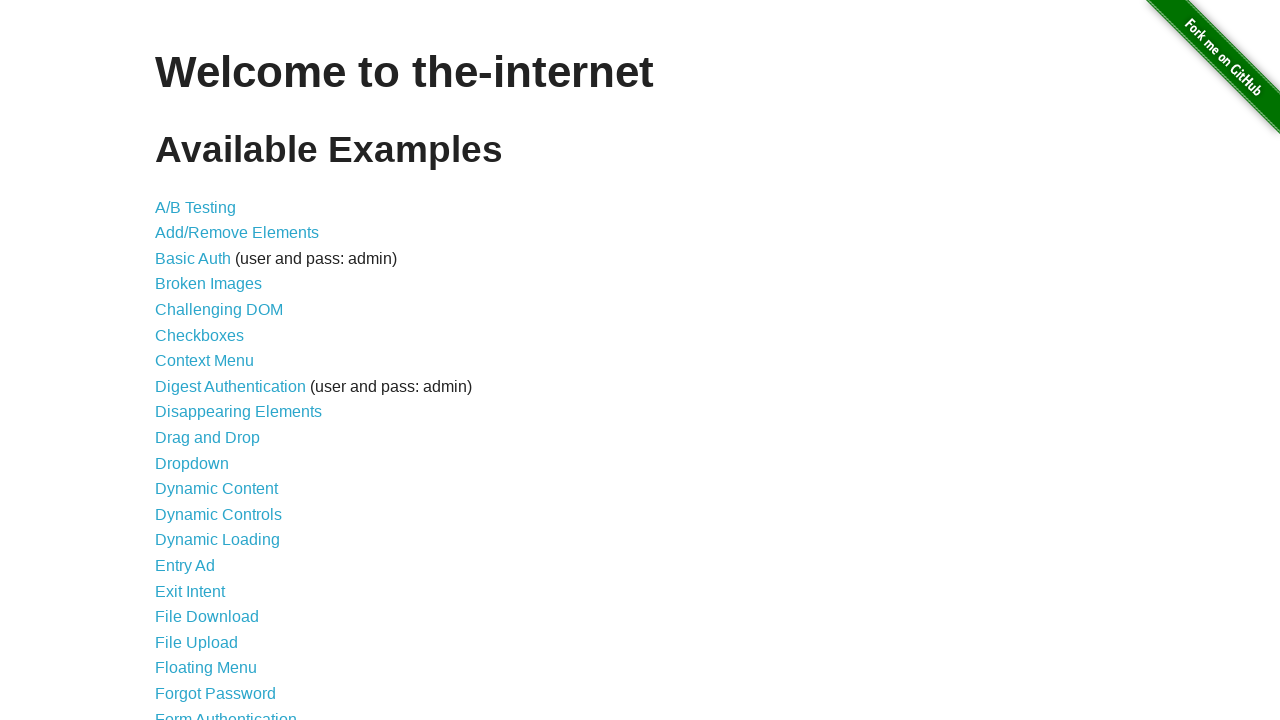

Clicked on 'Multiple Windows' link to navigate to Windows page at (218, 369) on a[href='/windows']
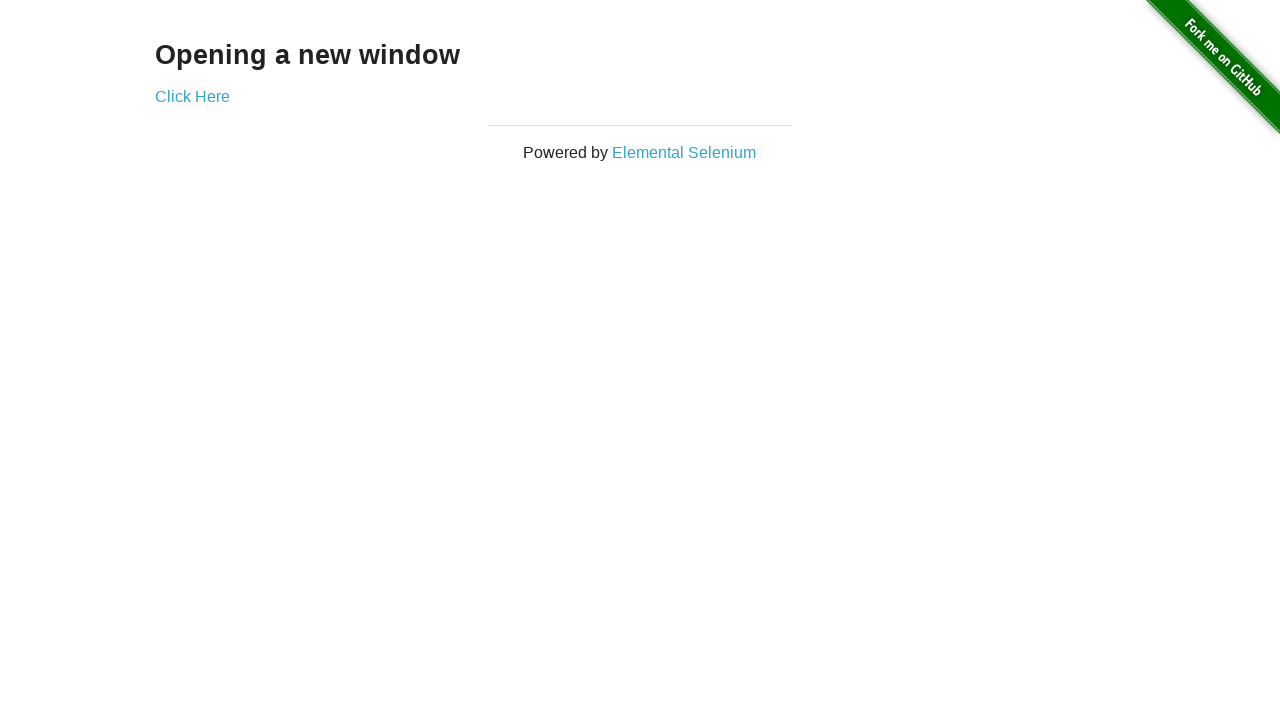

Windows page loaded and new window link is visible
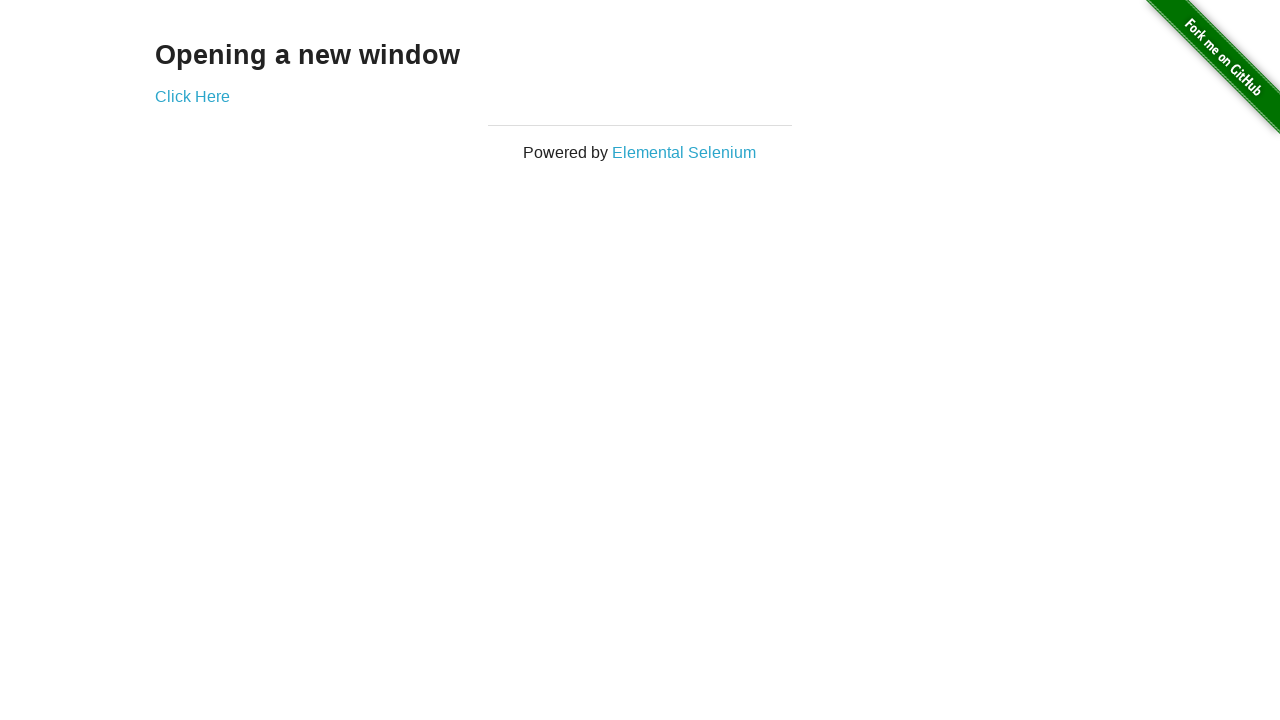

Clicked link to open new window at (192, 96) on a[href='/windows/new']
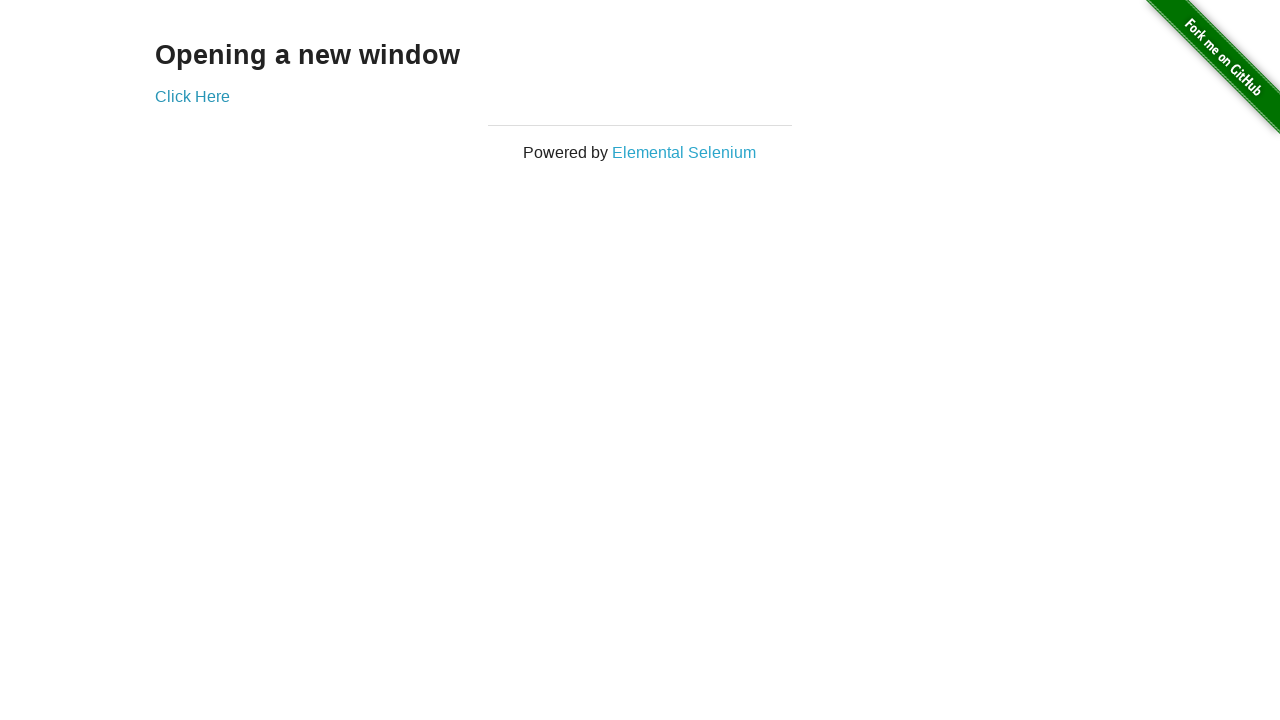

Captured new window page object
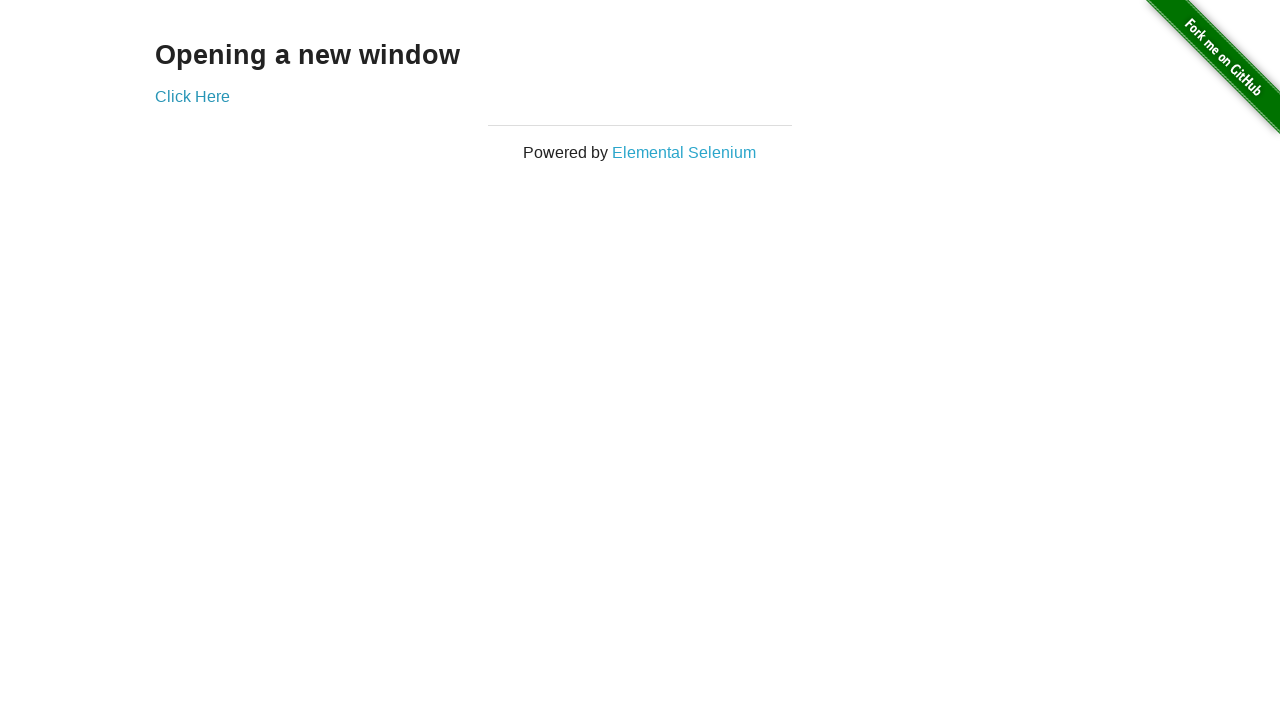

New window loaded completely
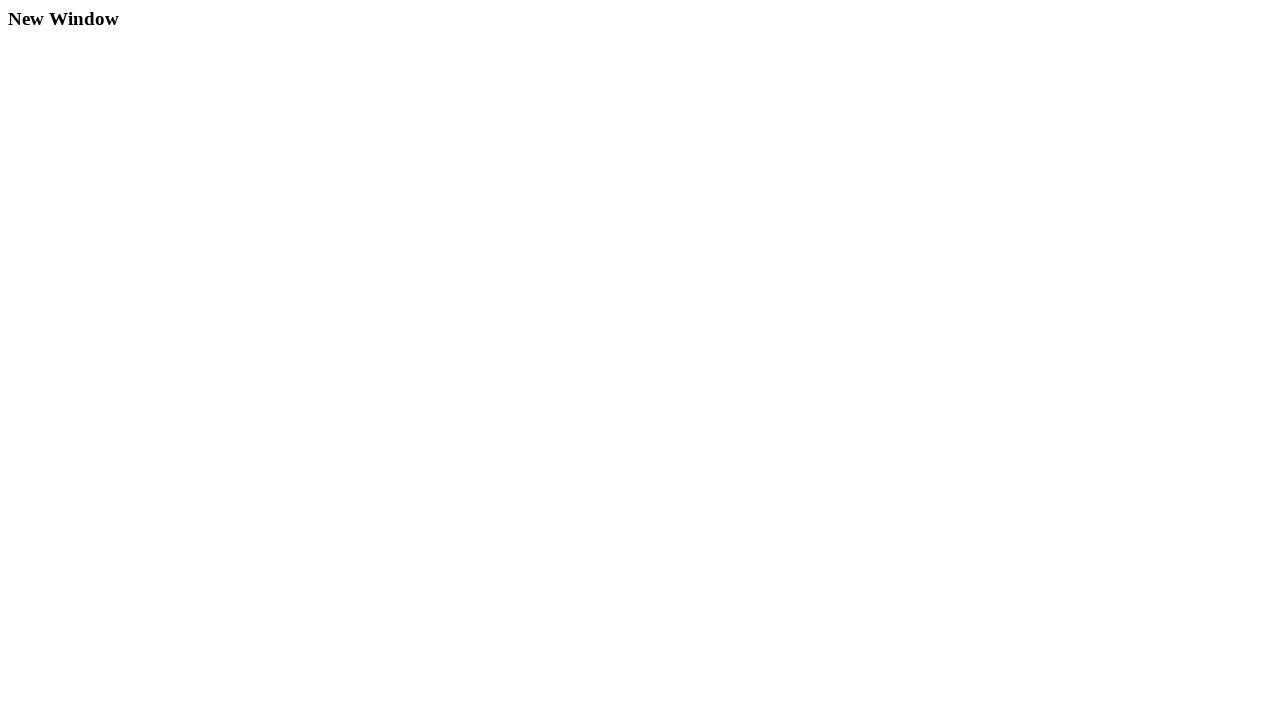

Verified that new window contains 'New Window' text
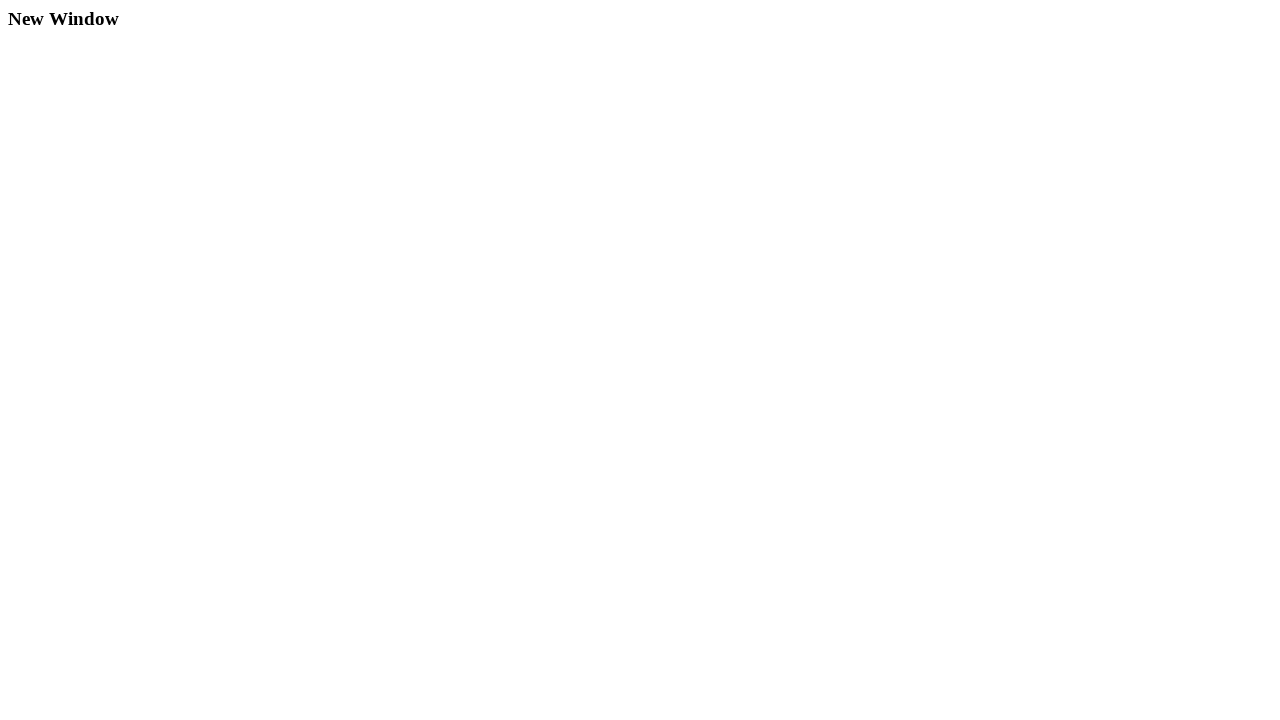

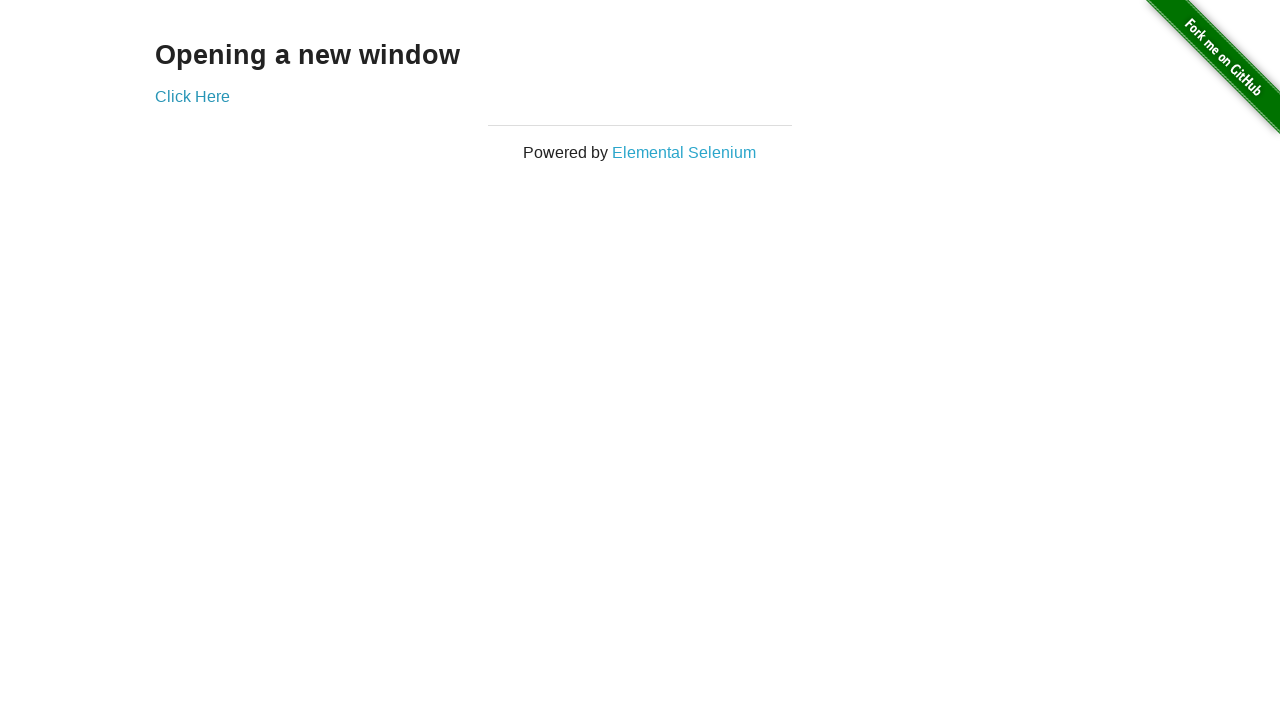